Tests various Playwright assertions on the TodoMVC Backbone app by adding a todo item, checking/unchecking it, filtering by active items, and clearing completed items.

Starting URL: https://todomvc.com/examples/backbone/dist/

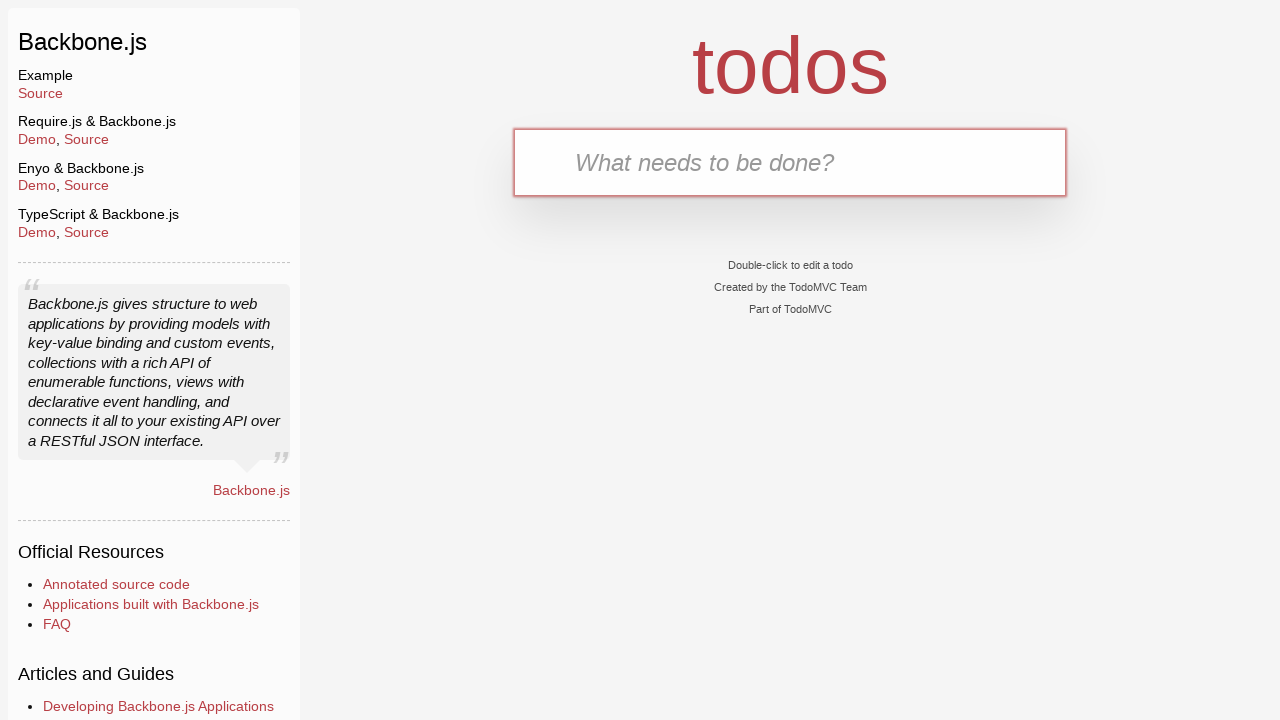

Located the new todo input field
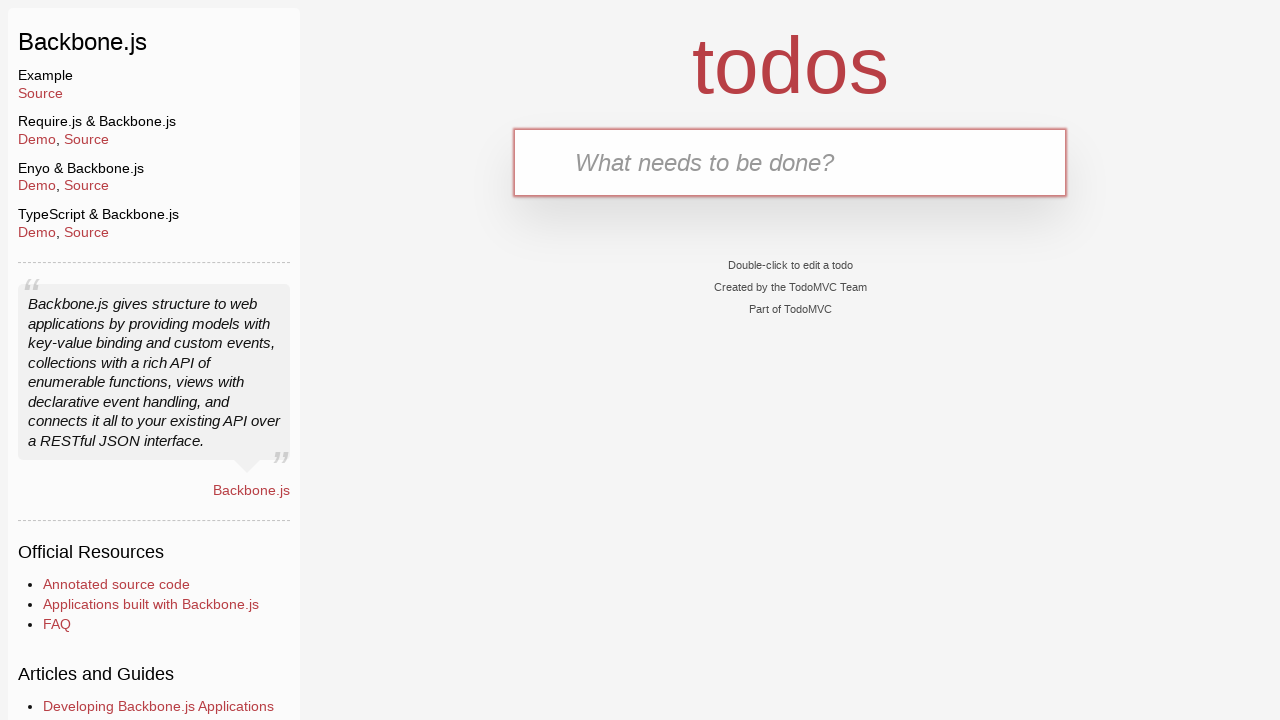

Filled input field with 'Buy milk' on input.new-todo
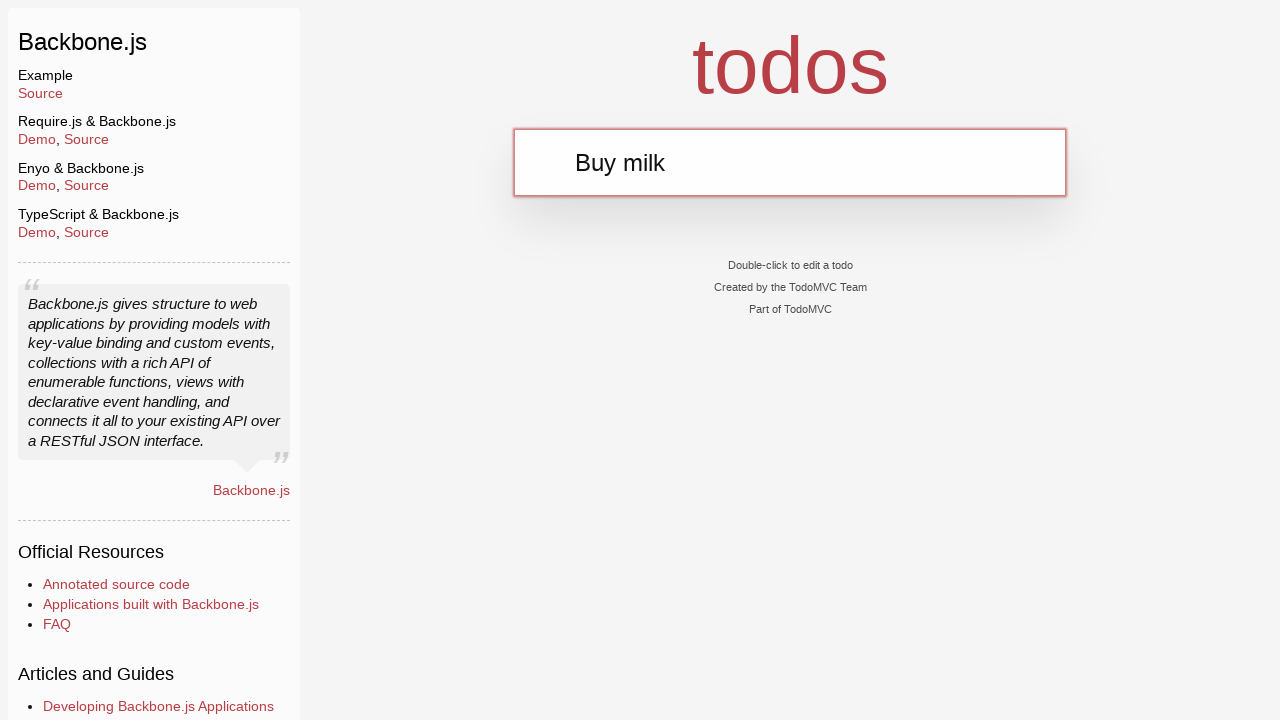

Pressed Enter to add the todo item on input.new-todo
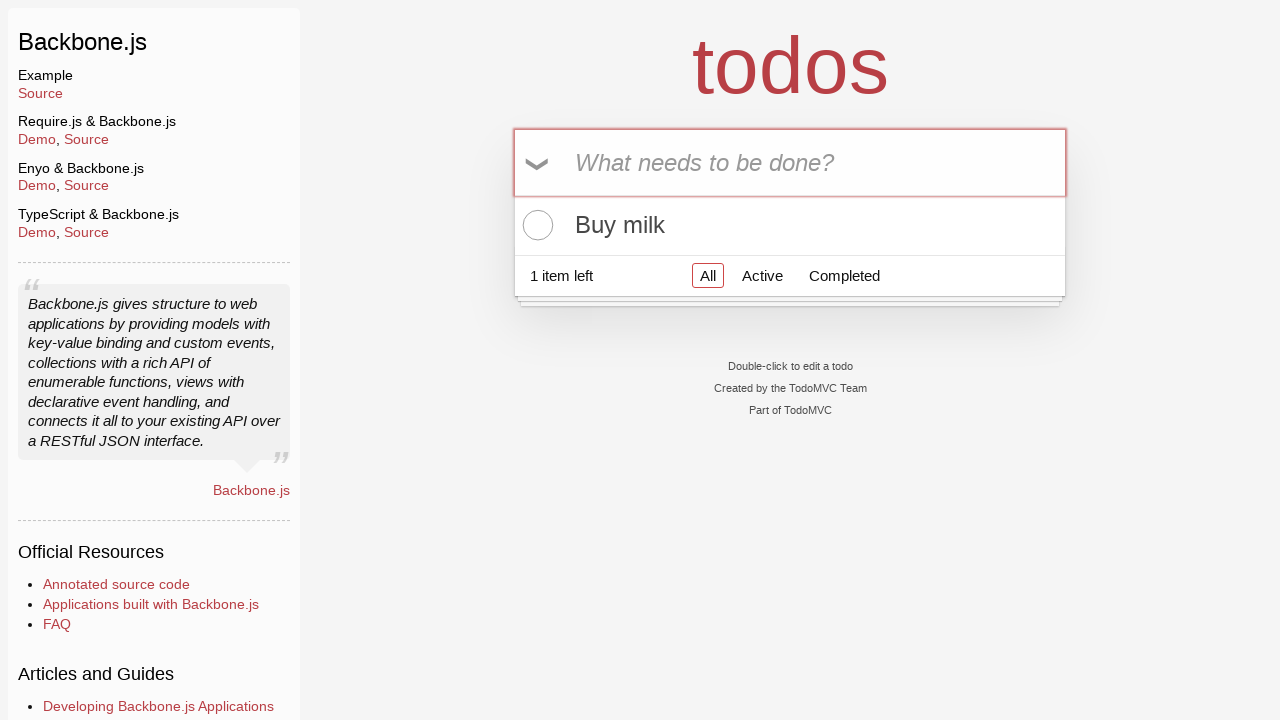

Todo item appeared in the list
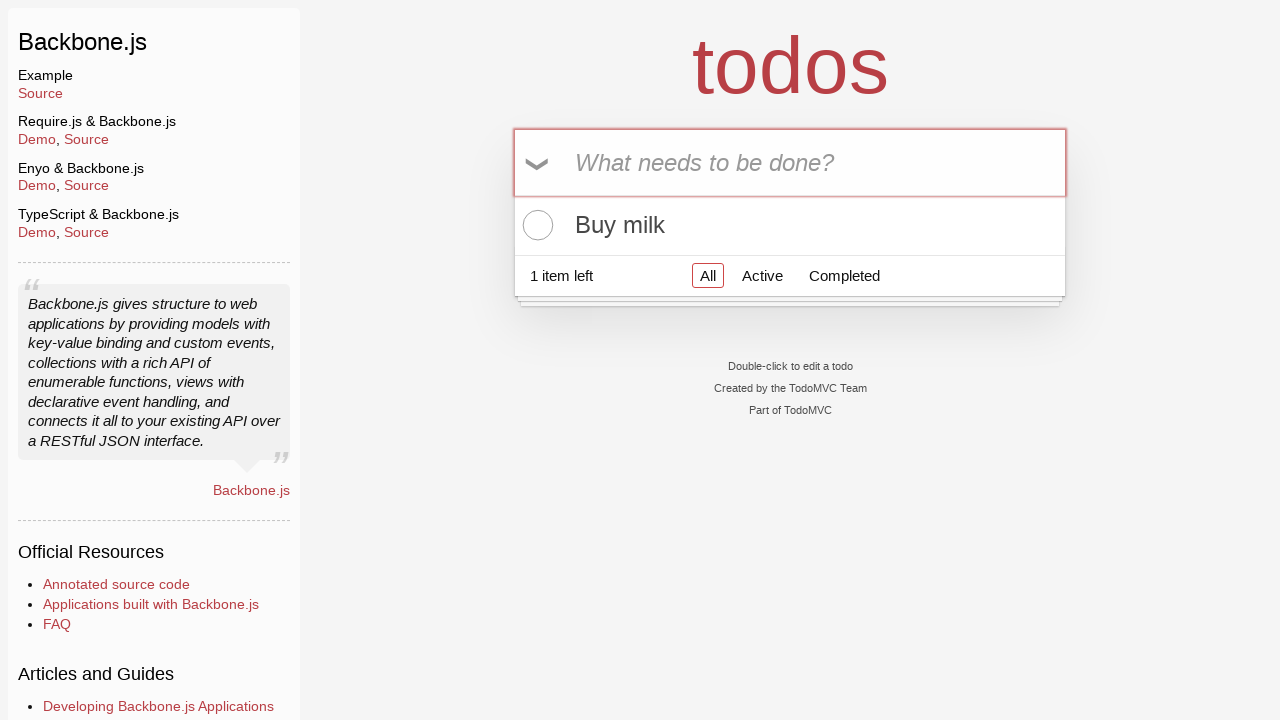

Checked the todo item checkbox to mark as completed at (512, 192) on div input[type="checkbox"]
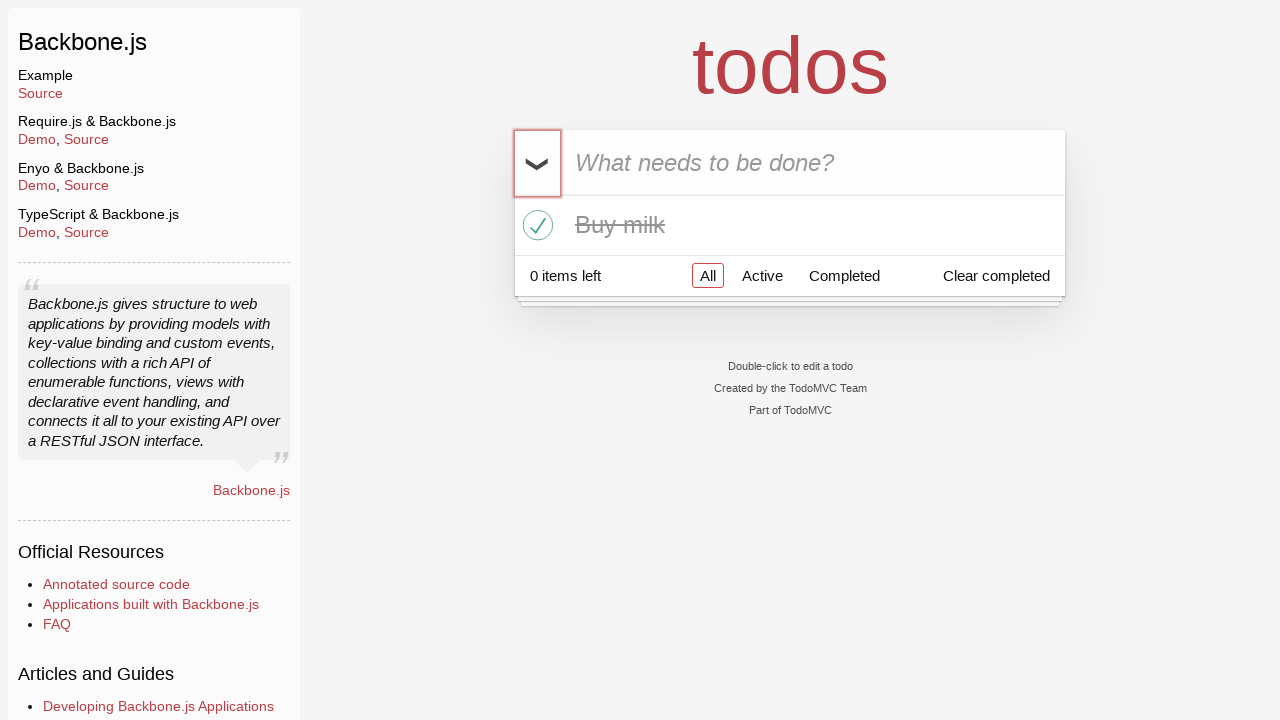

Clicked Active filter to show only active items at (762, 275) on text=Active
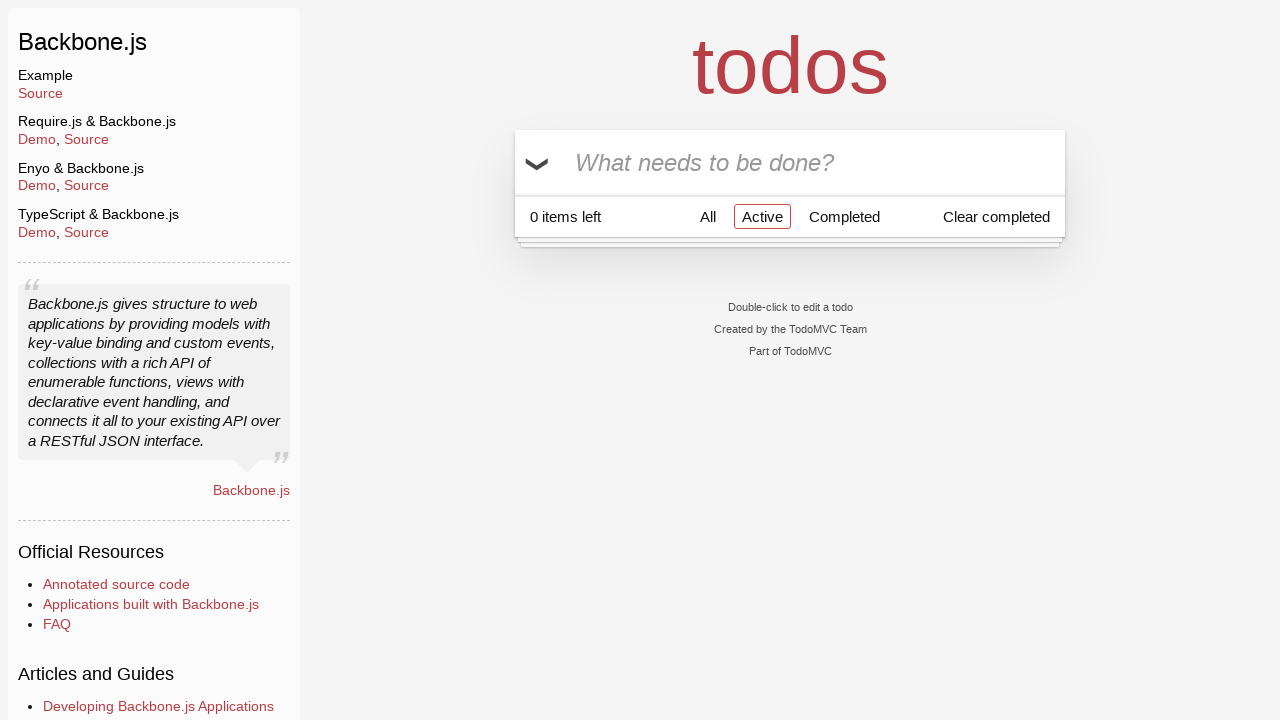

Clicked Clear completed to remove the completed todo item at (996, 216) on text=Clear completed
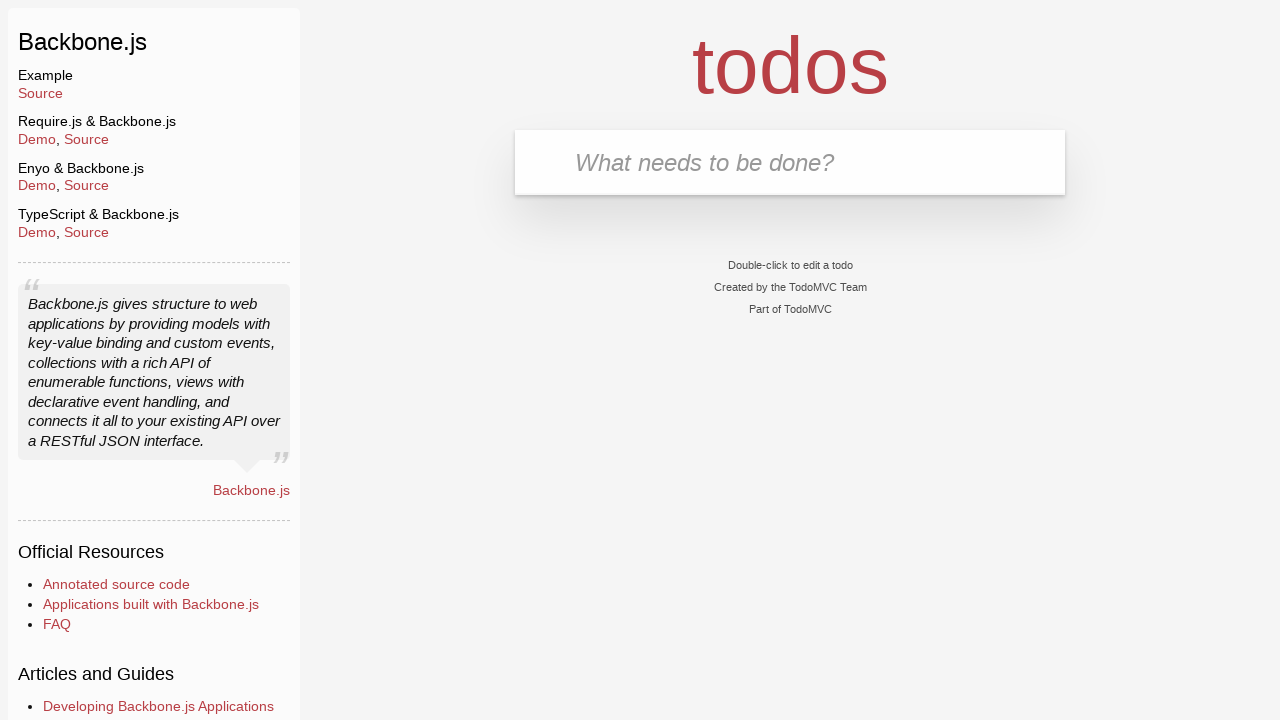

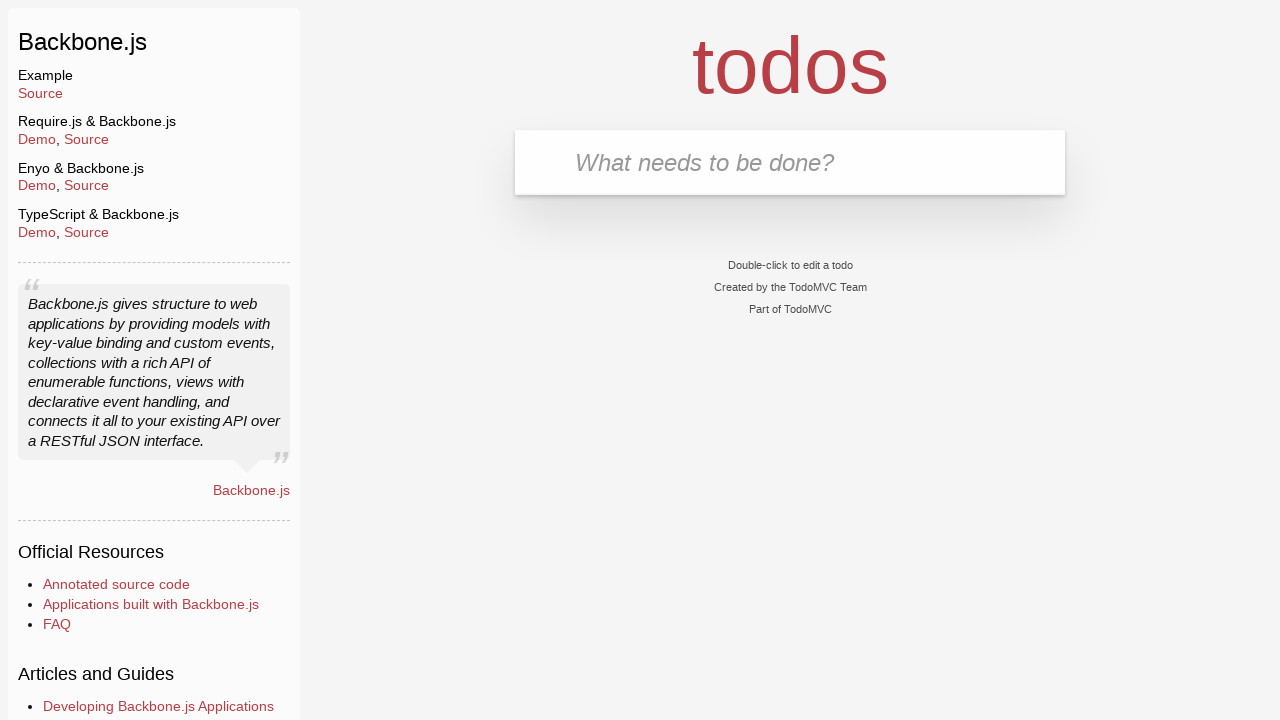